Tests accepting a simple alert dialog by clicking the alert button and accepting the alert

Starting URL: https://demoqa.com/alerts

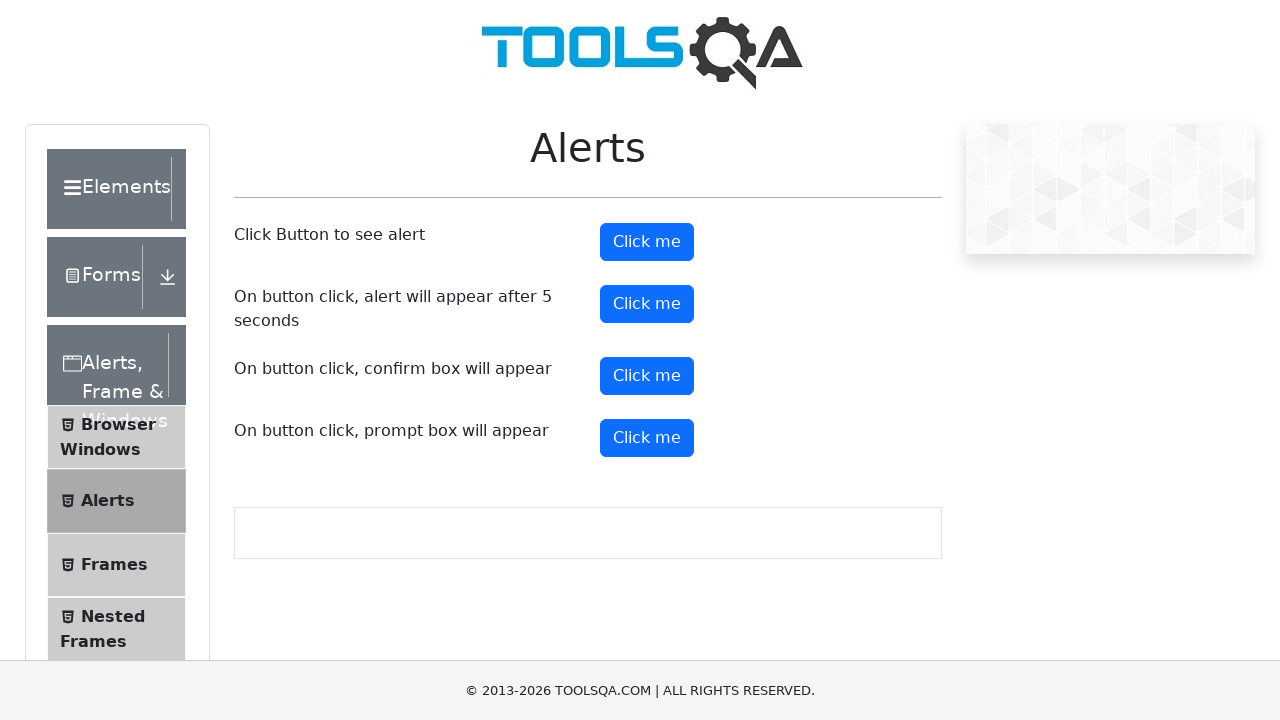

Clicked alert button to trigger simple alert dialog at (647, 242) on #alertButton
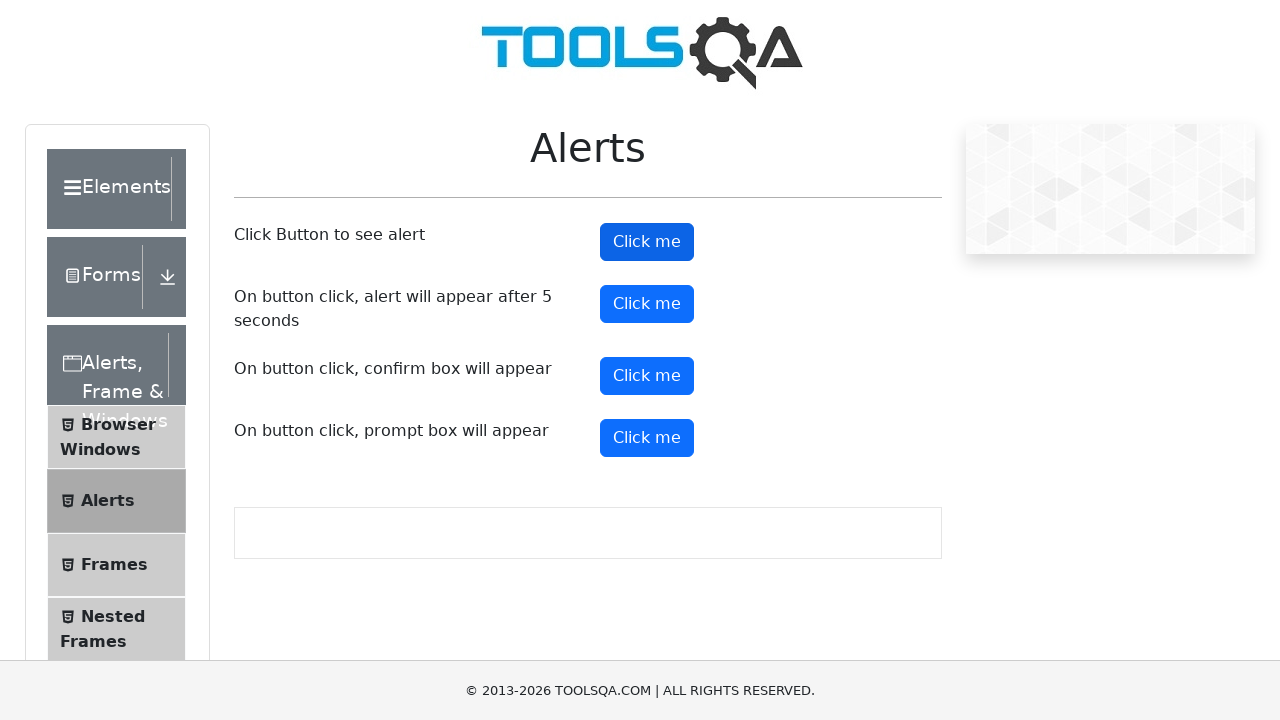

Set up dialog handler to accept alert
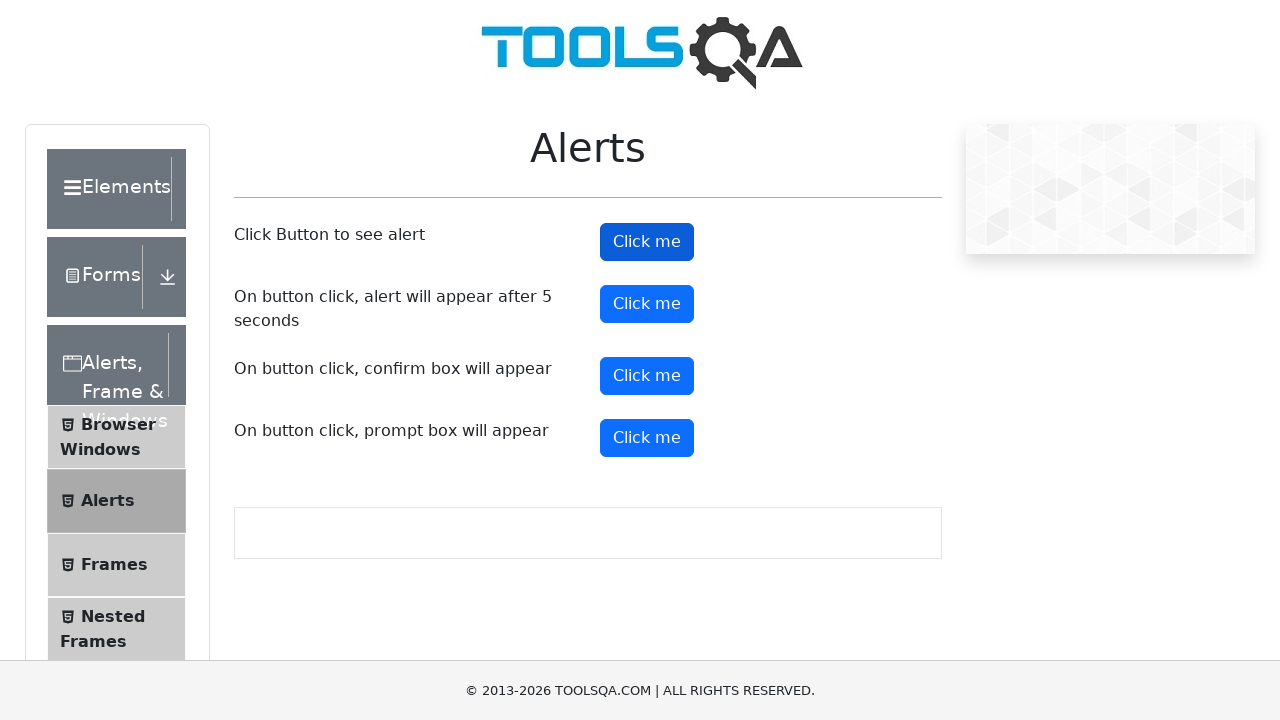

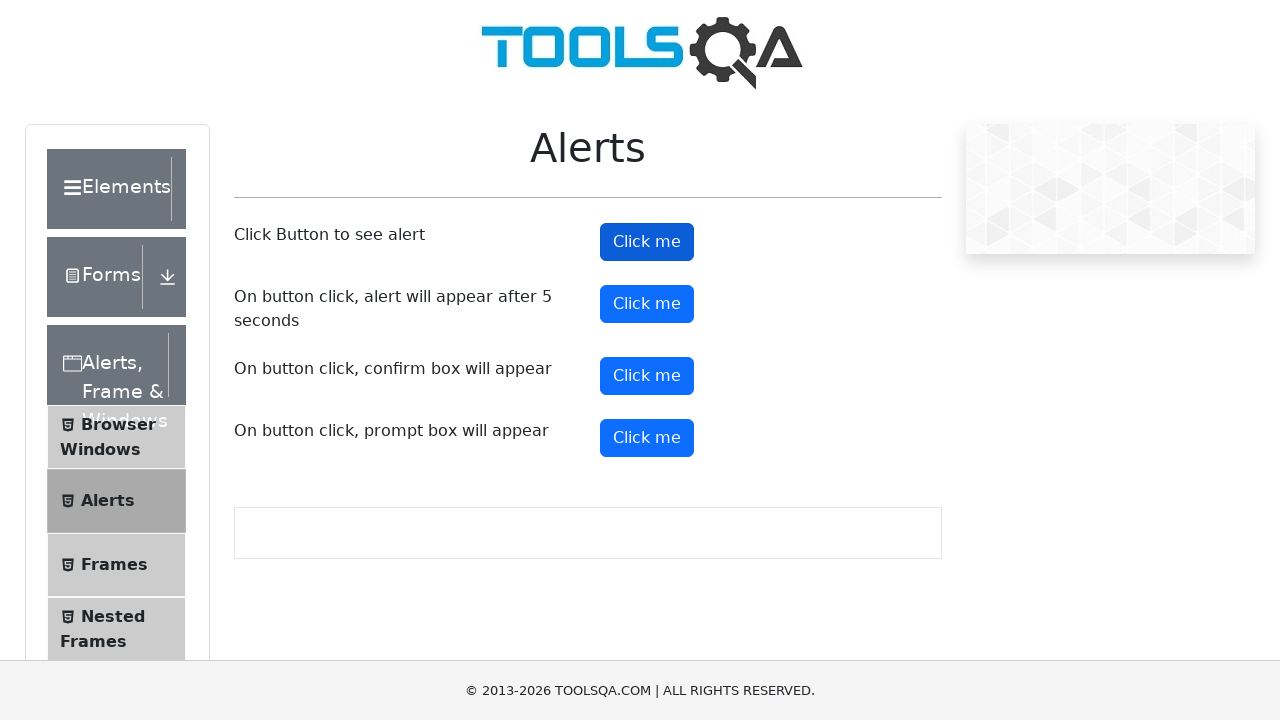